Tests an e-commerce flow by adding multiple vegetables to cart, proceeding to checkout, and applying a promo code

Starting URL: https://rahulshettyacademy.com/seleniumPractise/

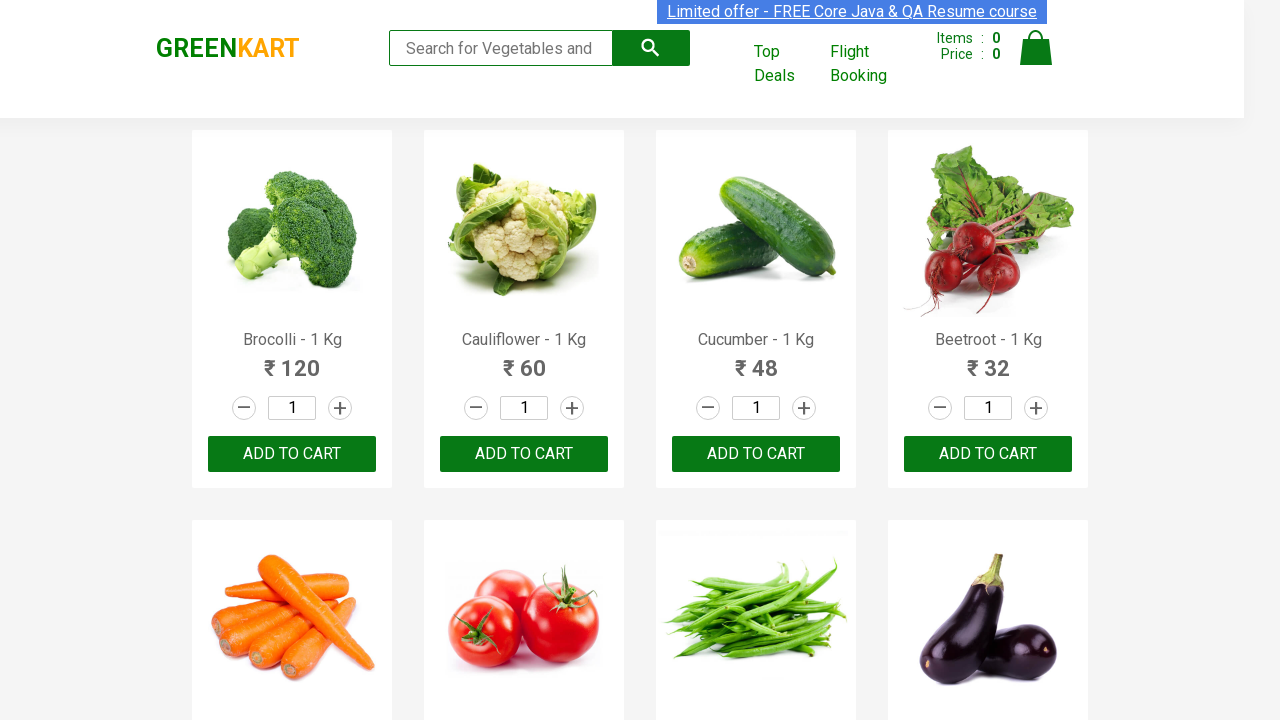

Retrieved all product elements from page
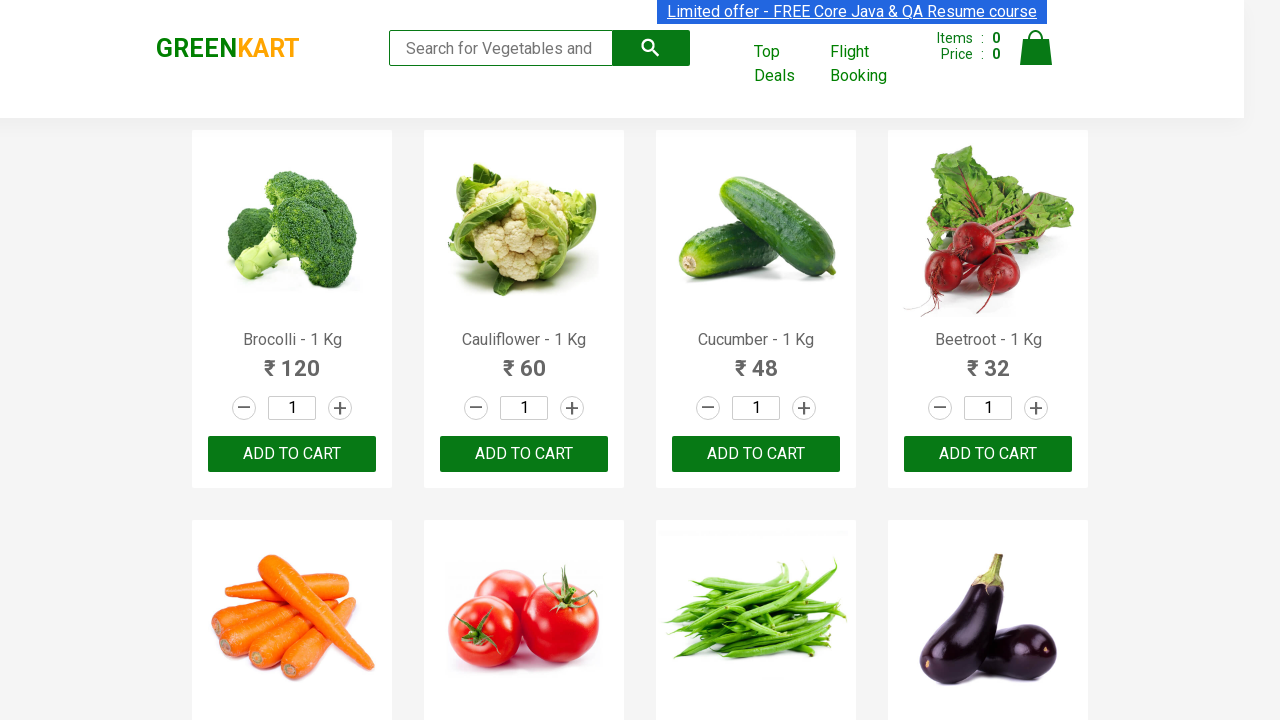

Retrieved text content for product at index 0
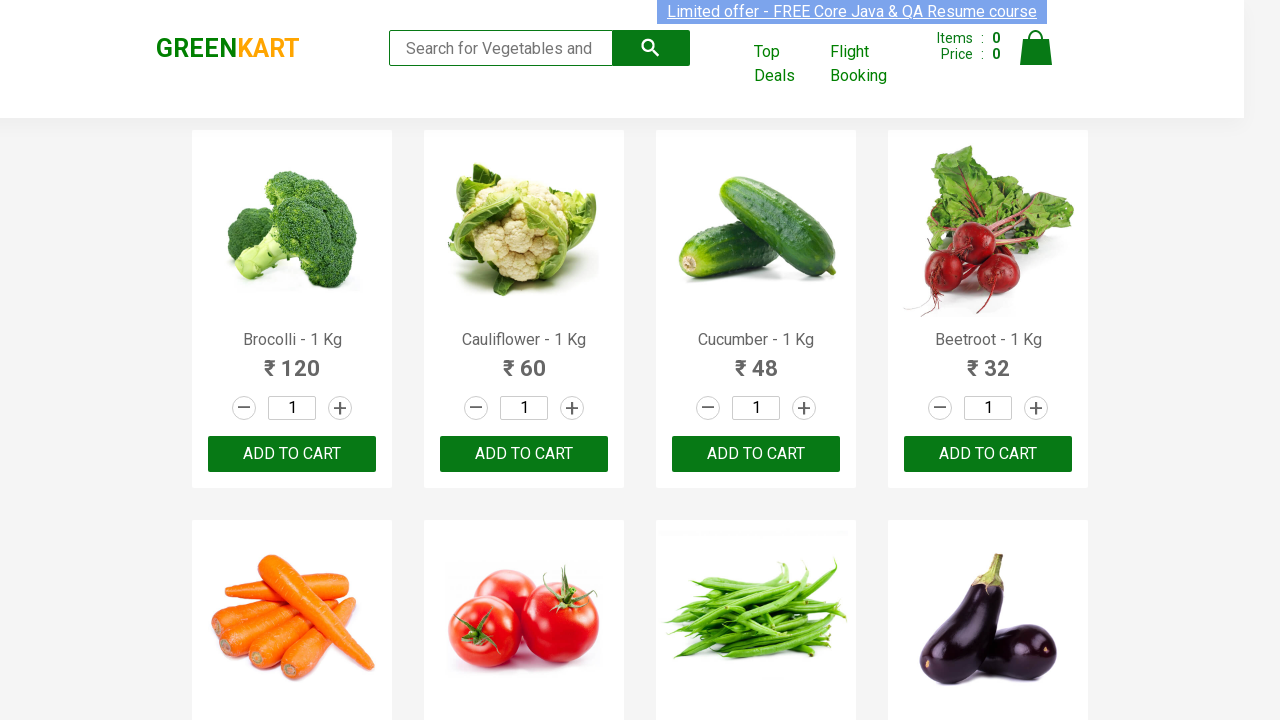

Added 'Brocolli' to cart at (292, 454) on div.product-action > button >> nth=0
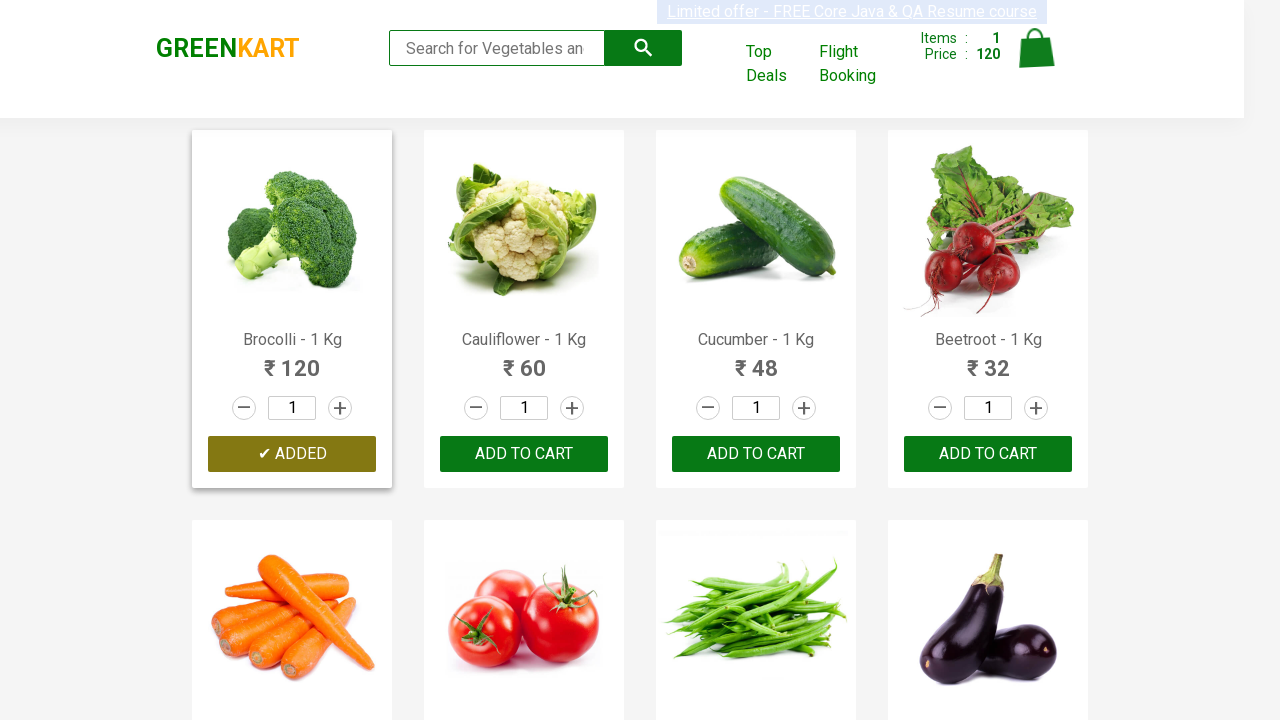

Retrieved text content for product at index 1
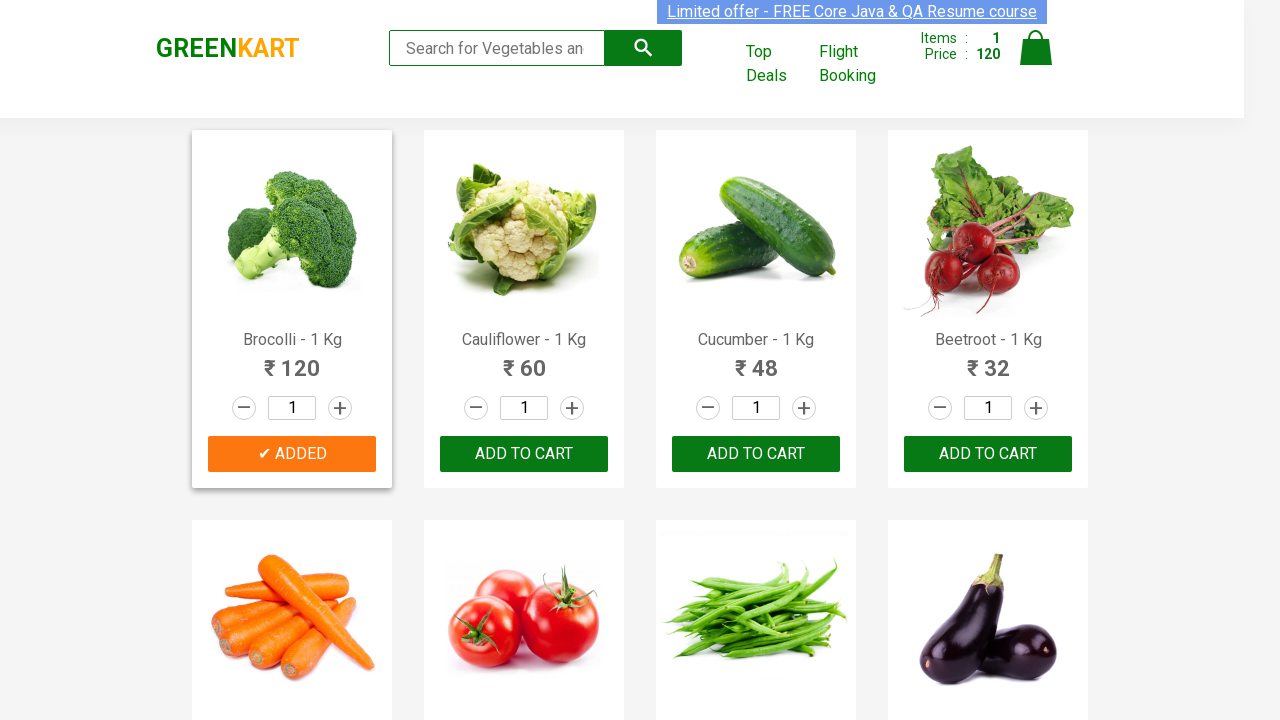

Retrieved text content for product at index 2
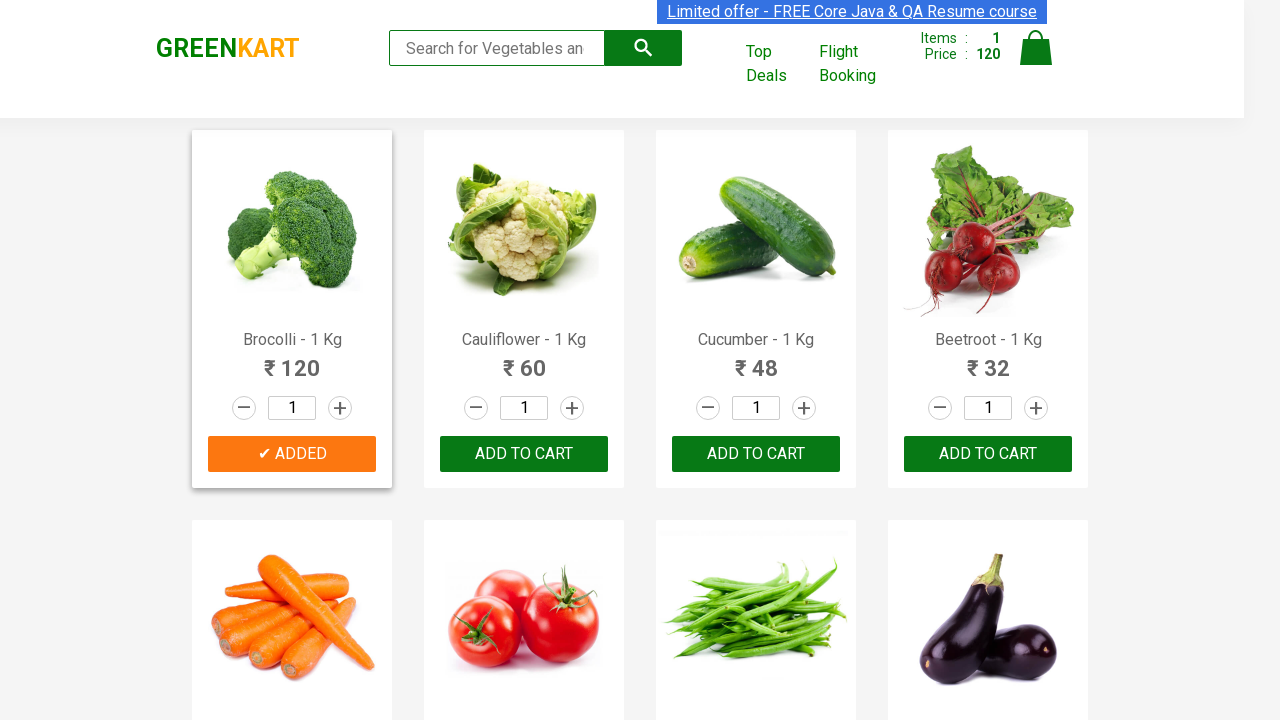

Added 'Cucumber' to cart at (756, 454) on div.product-action > button >> nth=2
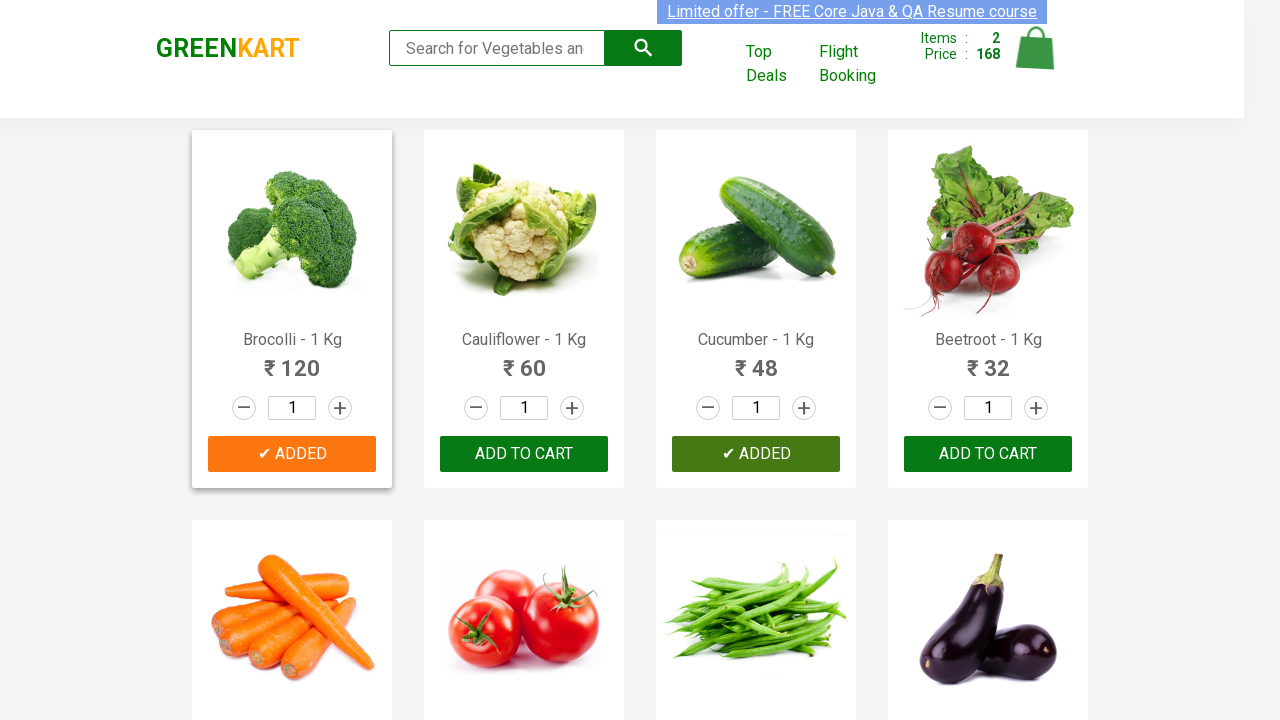

Retrieved text content for product at index 3
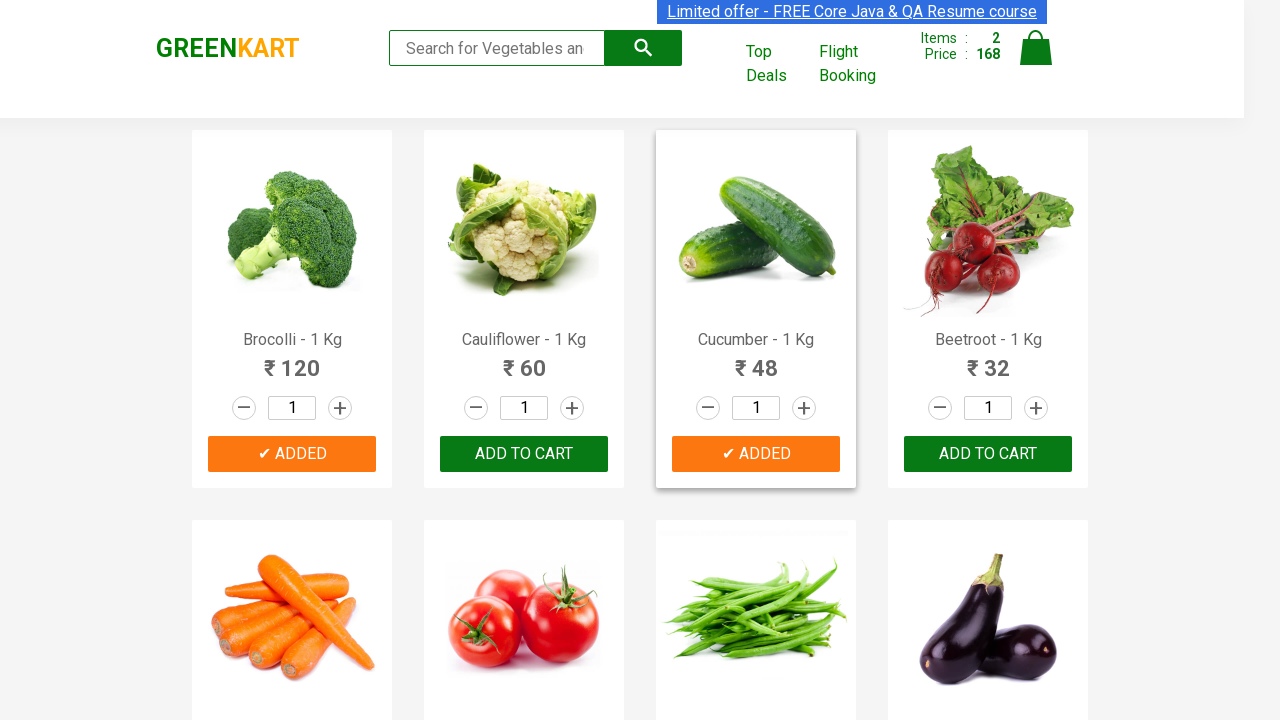

Added 'Beetroot' to cart at (988, 454) on div.product-action > button >> nth=3
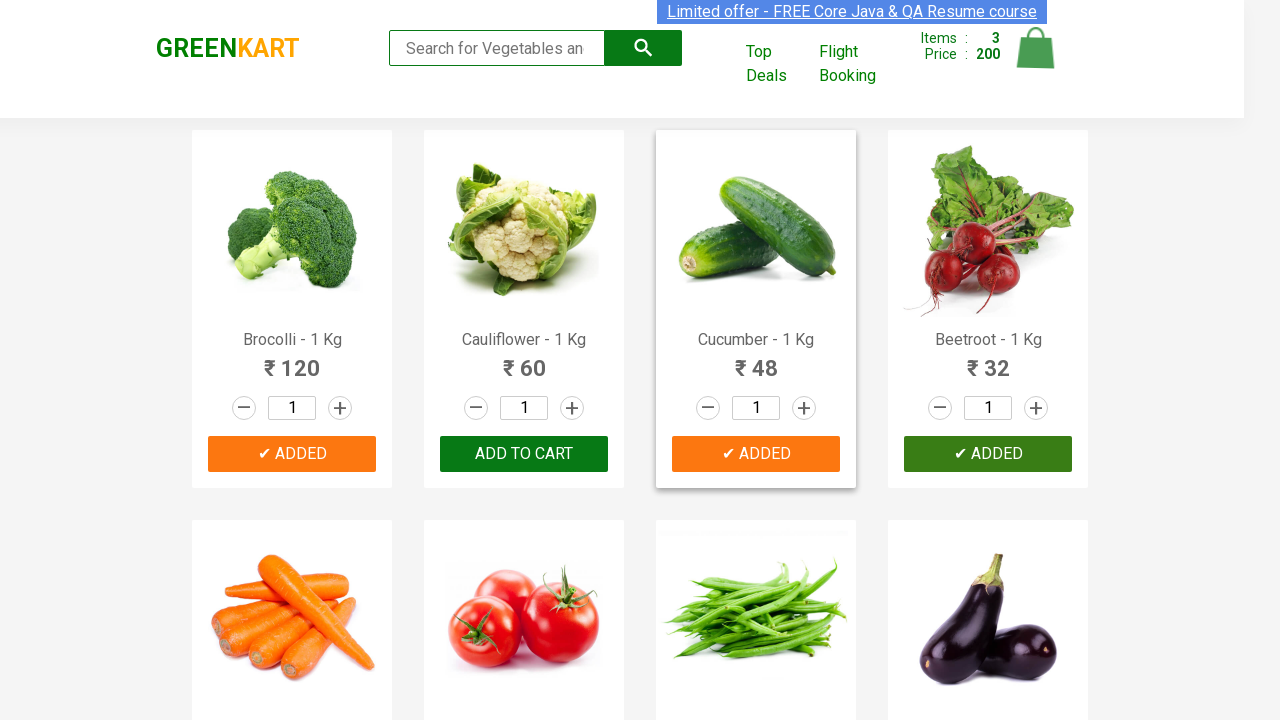

Retrieved text content for product at index 4
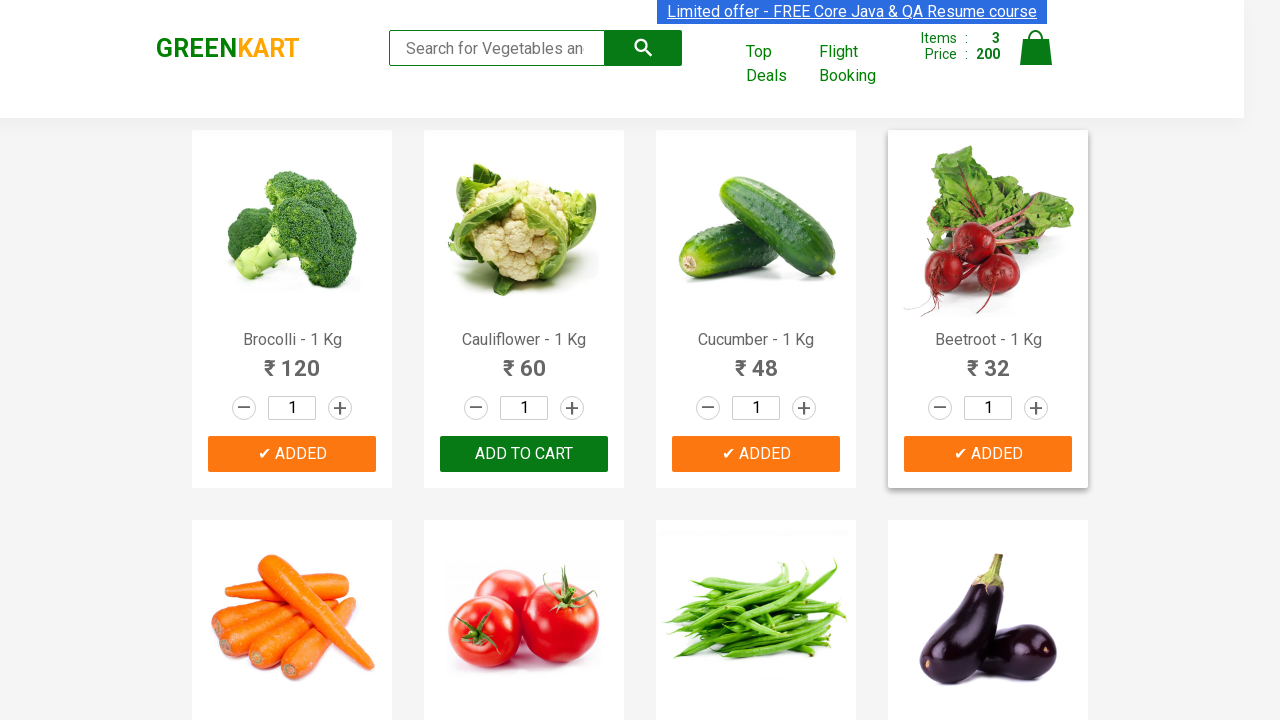

Retrieved text content for product at index 5
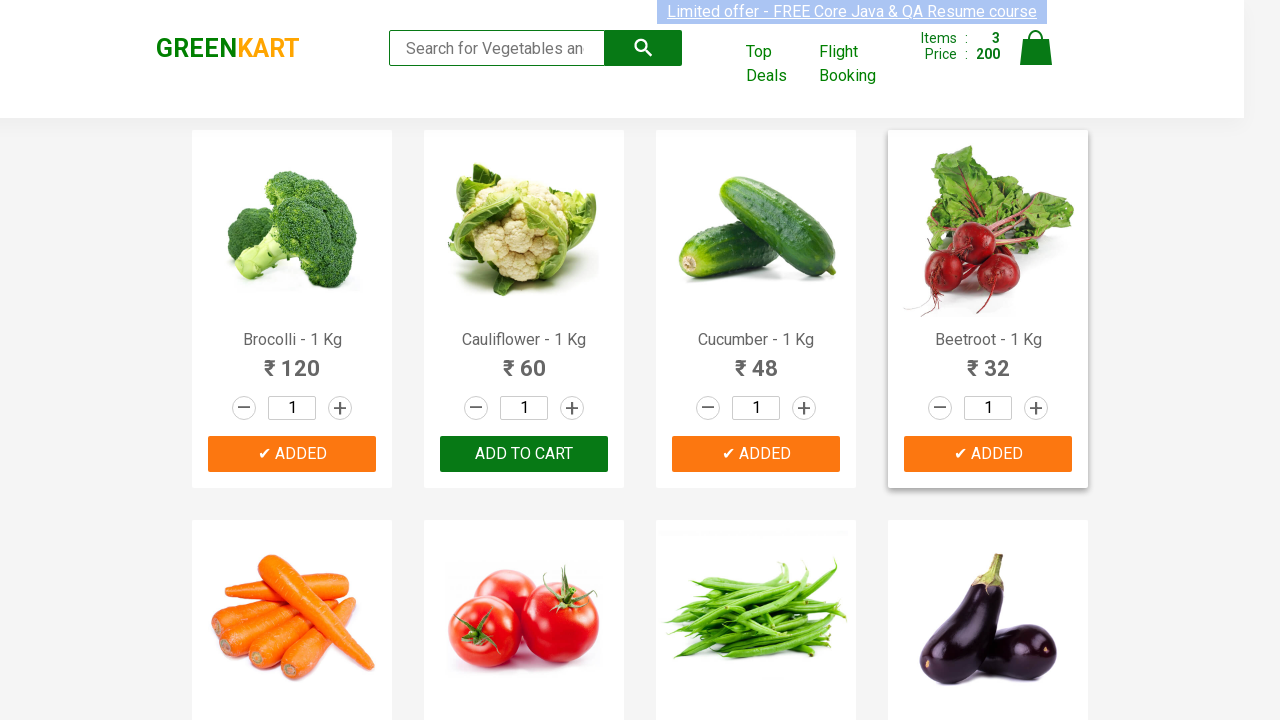

Retrieved text content for product at index 6
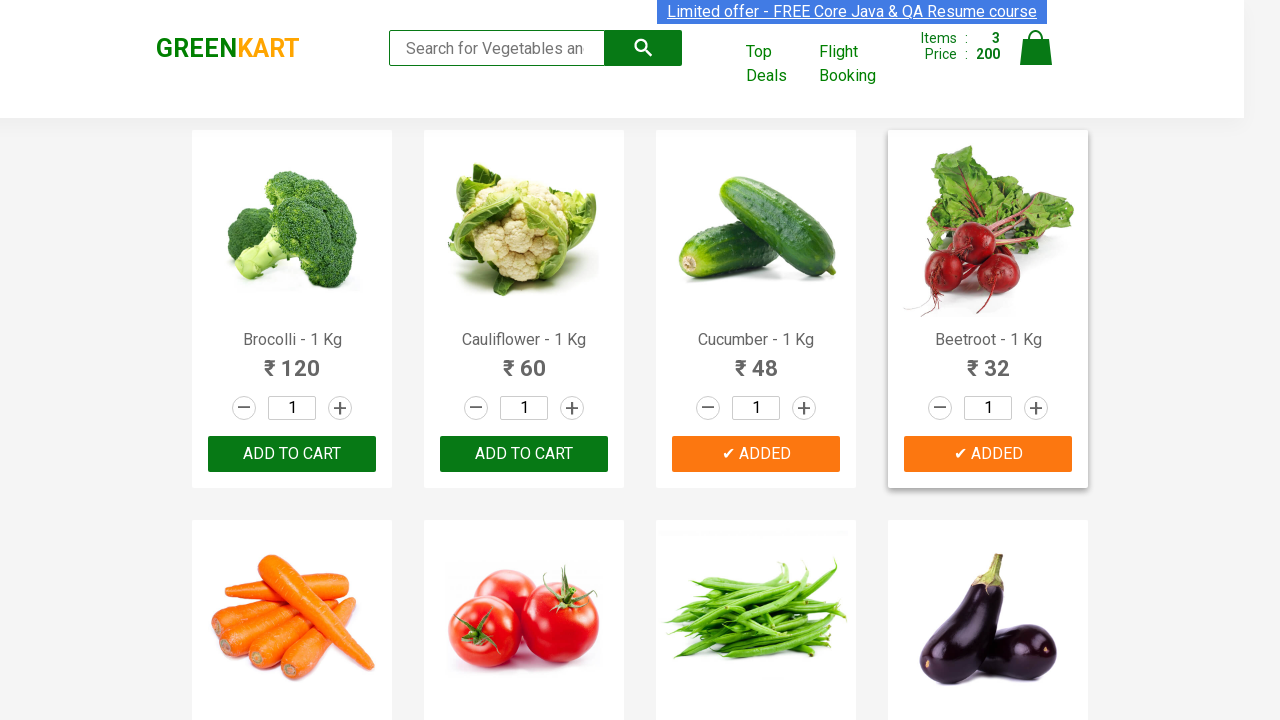

Added 'Beans' to cart at (756, 360) on div.product-action > button >> nth=6
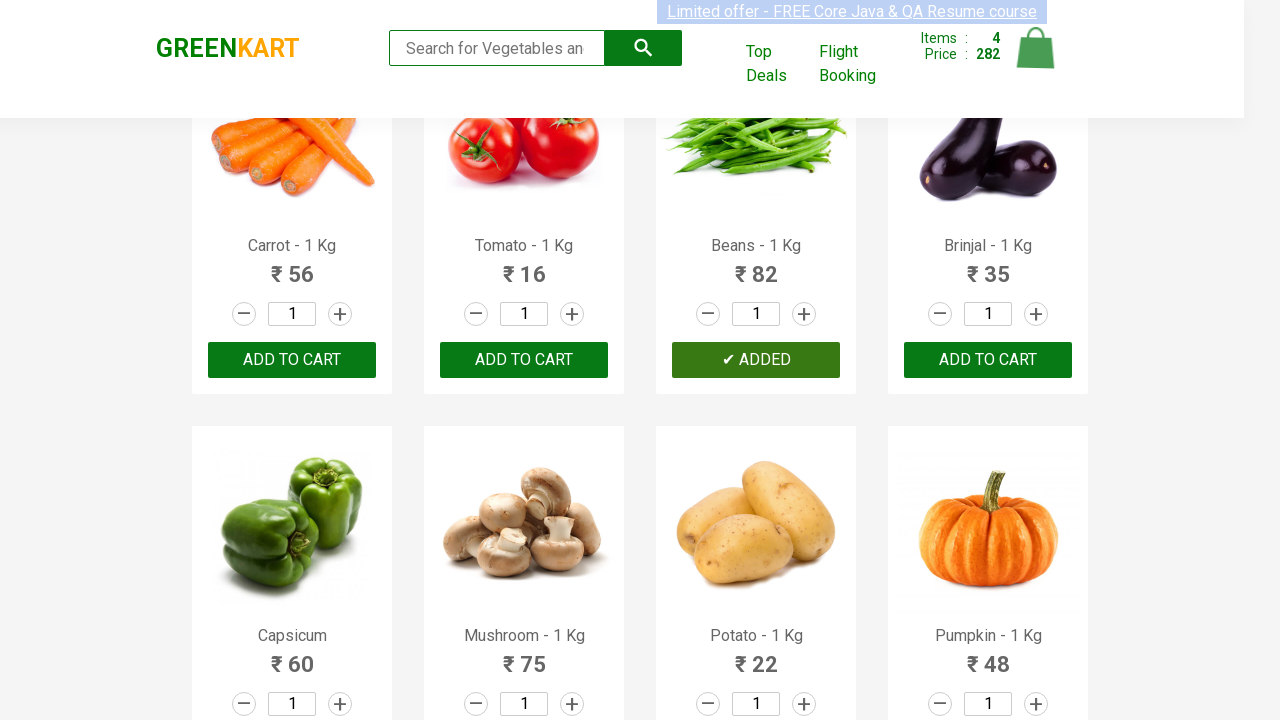

Clicked cart icon at (1036, 48) on img[alt='Cart']
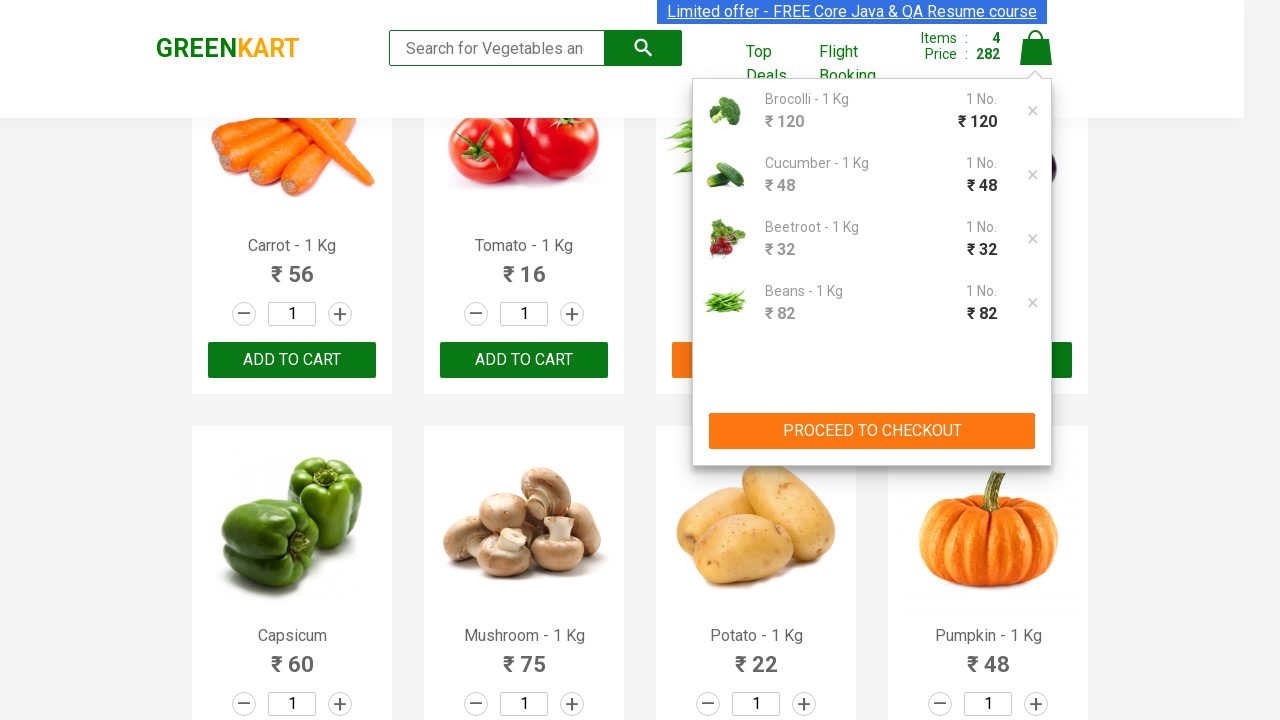

Clicked 'PROCEED TO CHECKOUT' button at (872, 431) on xpath=//button[text()='PROCEED TO CHECKOUT']
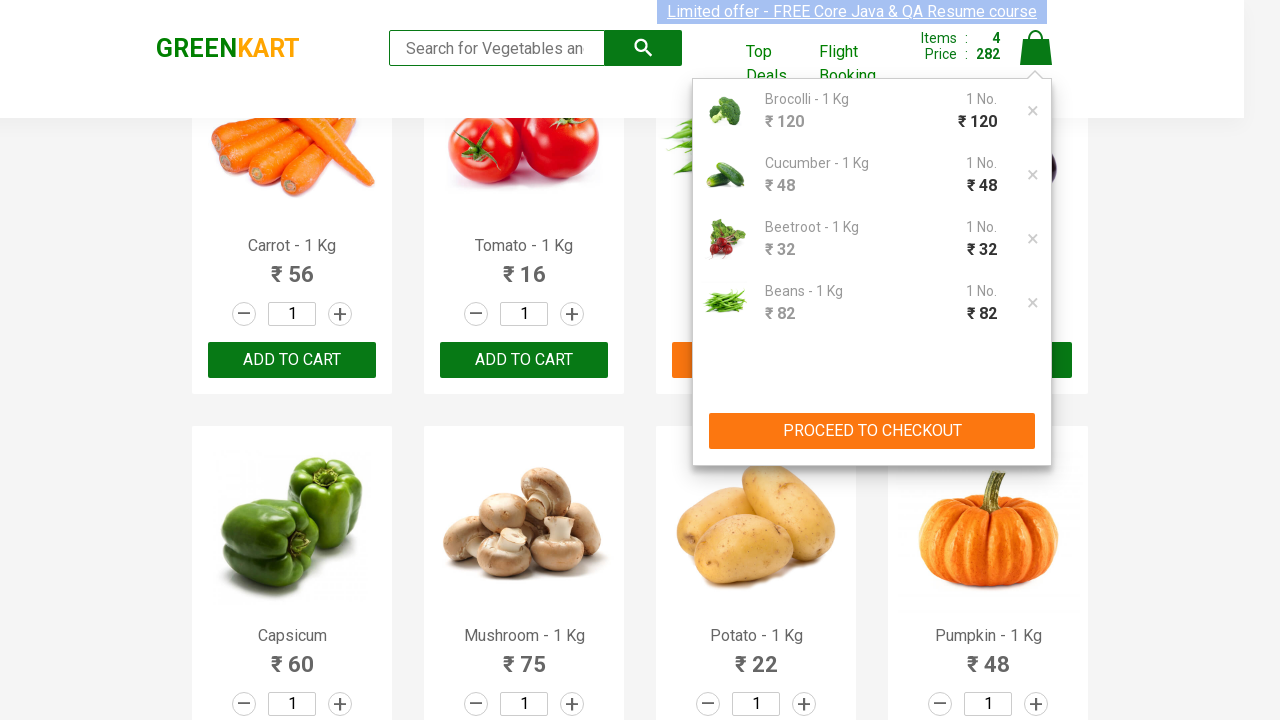

Promo code field appeared
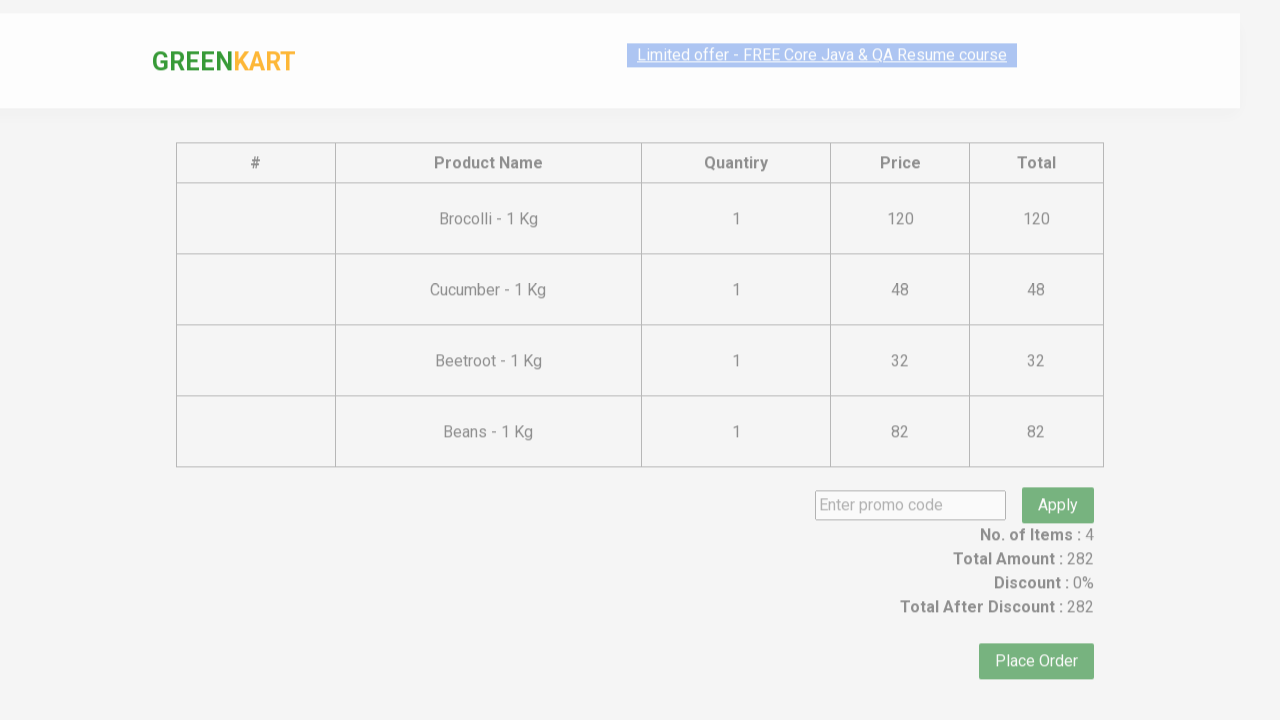

Entered promo code 'rahulshettyacademy' on .promocode
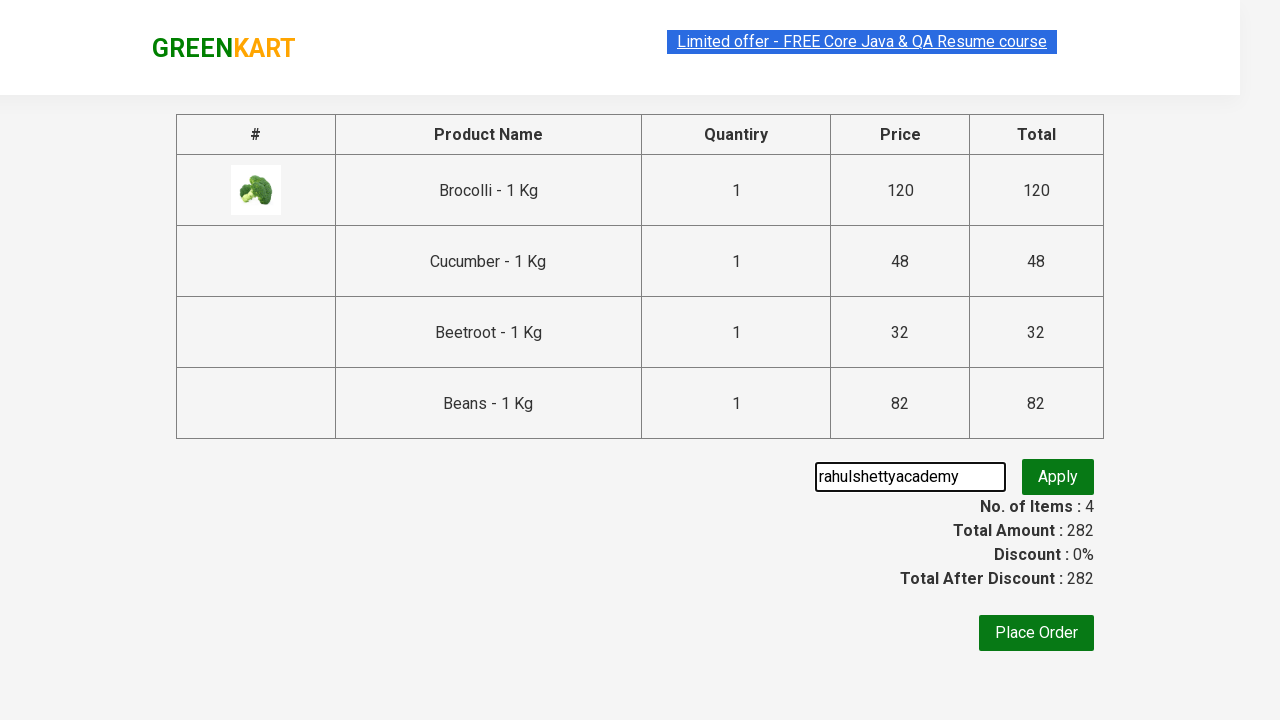

Clicked apply promo button at (1058, 477) on button.promoBtn
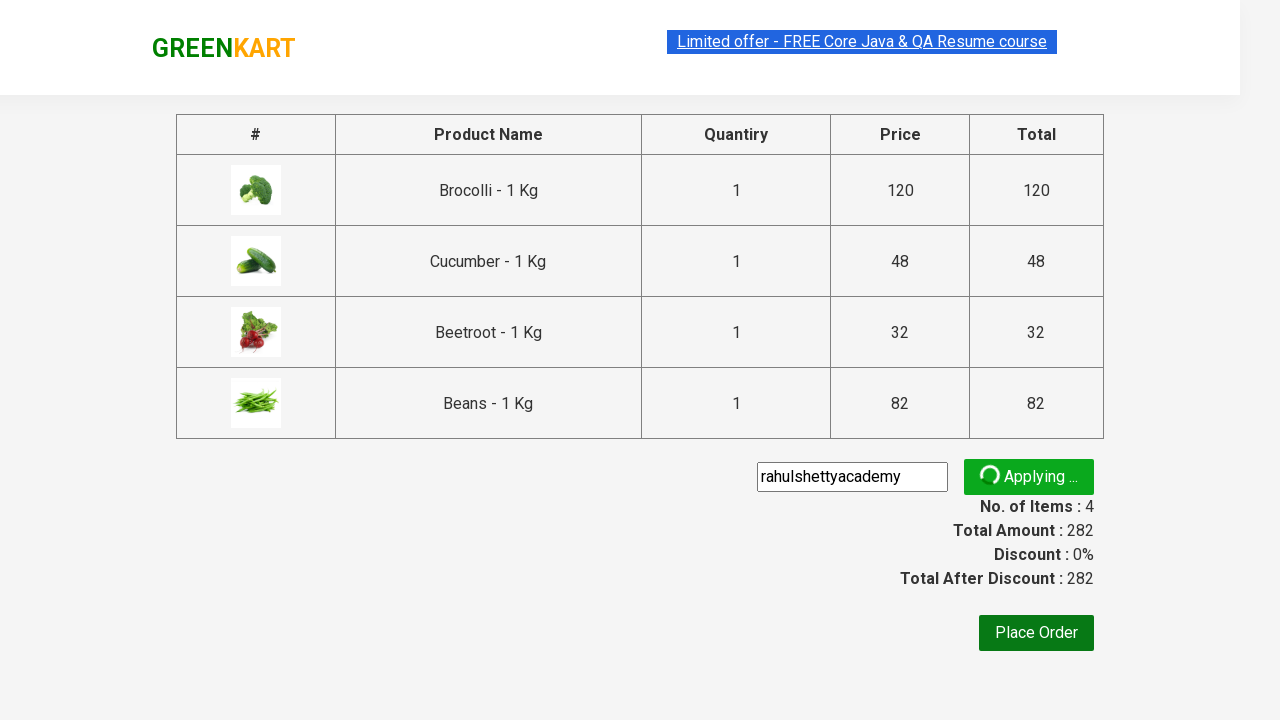

Promo code applied successfully - info message appeared
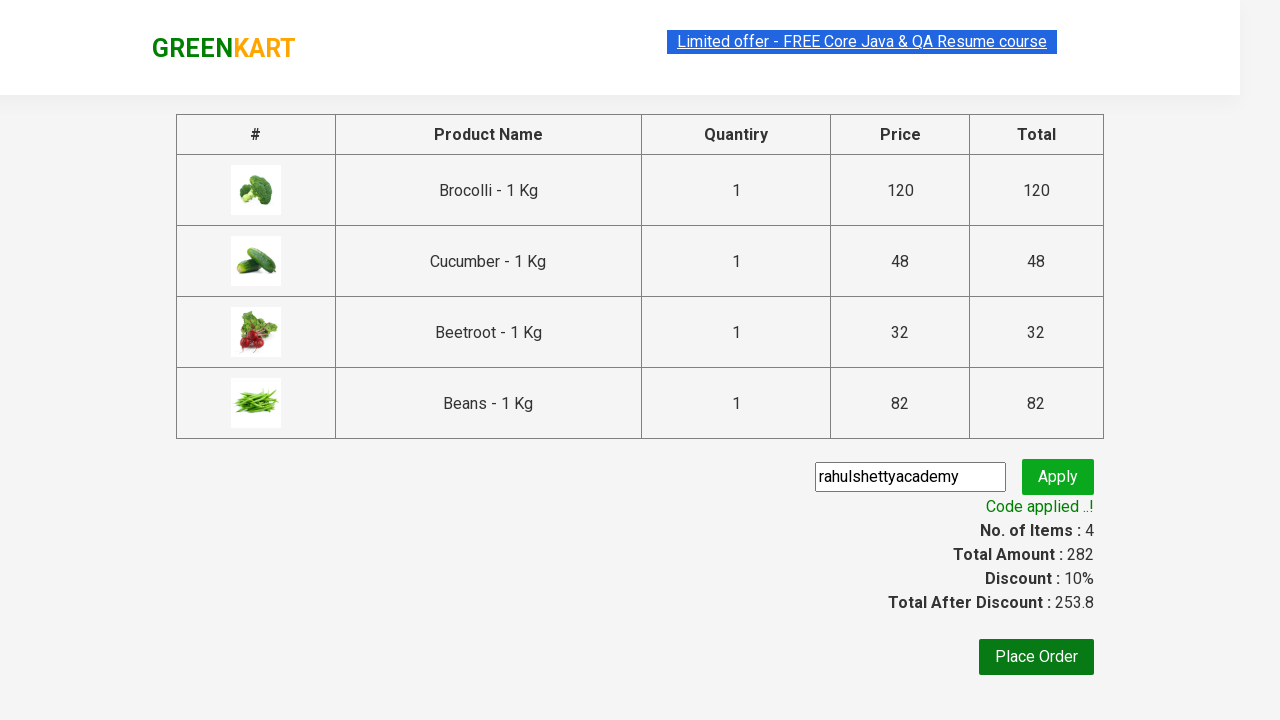

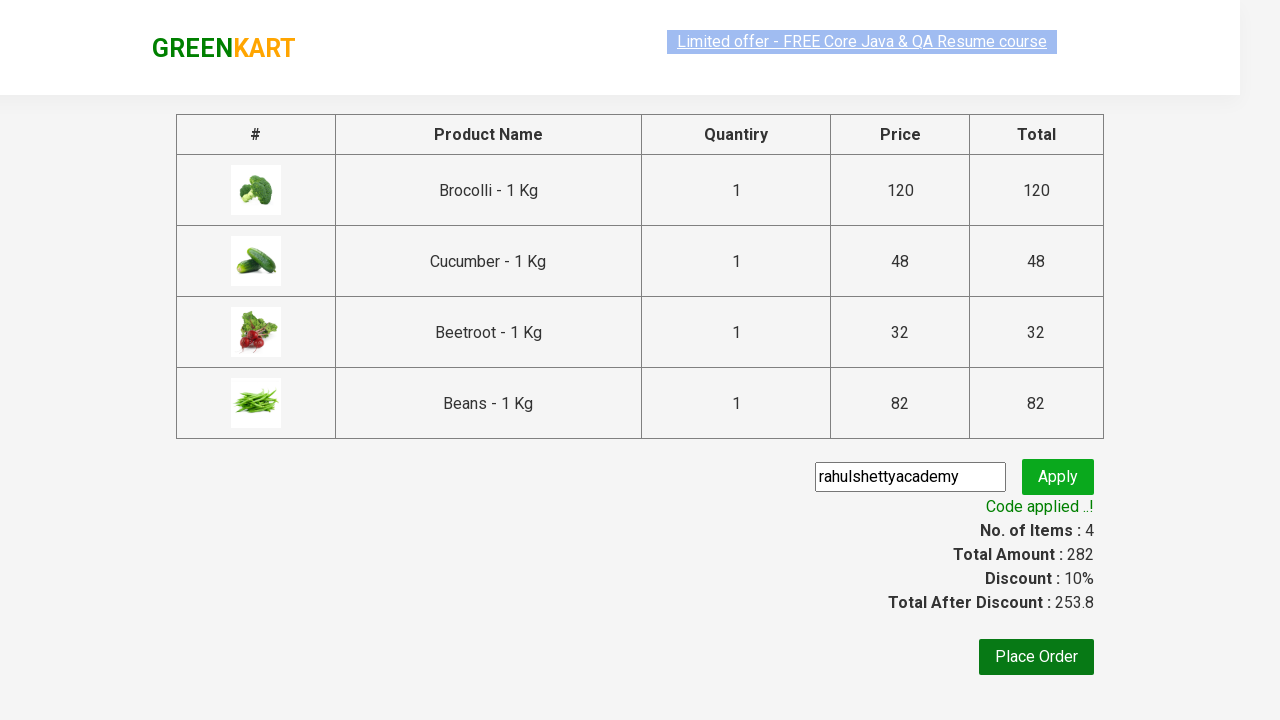